Tests that the todo counter displays the correct number of items as todos are added

Starting URL: https://demo.playwright.dev/todomvc

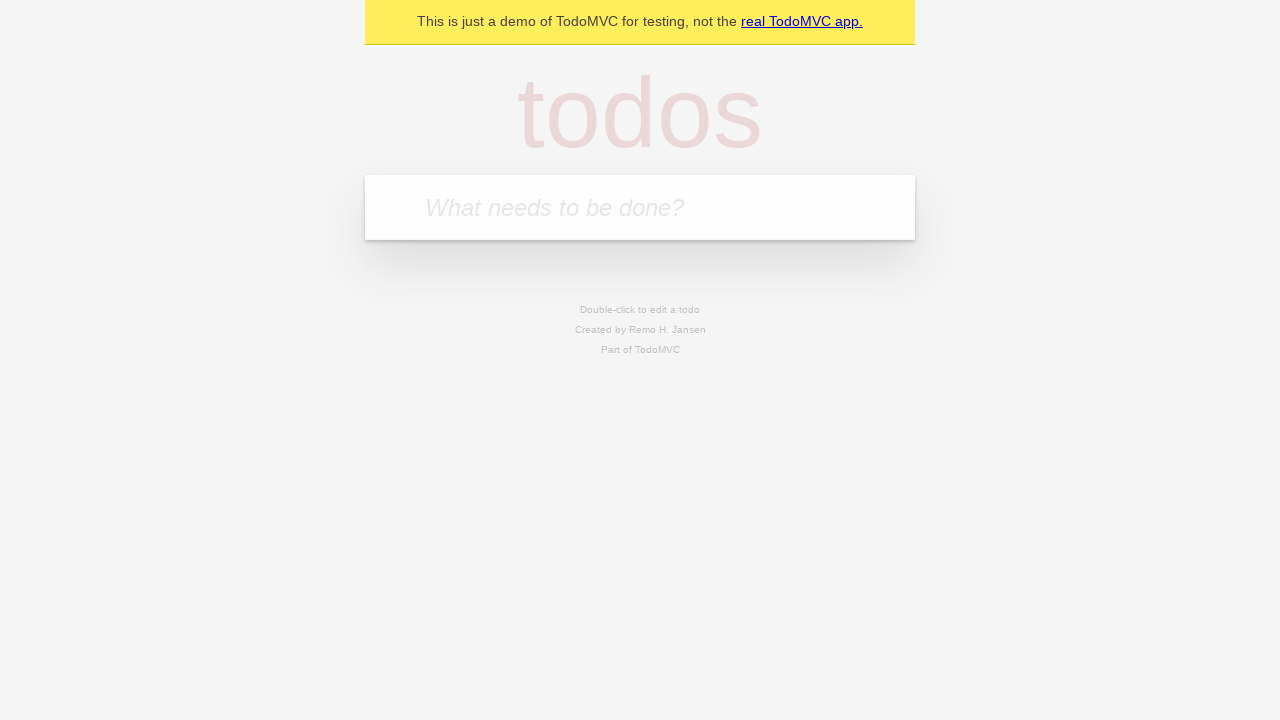

Filled todo input with 'buy some cheese' on internal:attr=[placeholder="What needs to be done?"i]
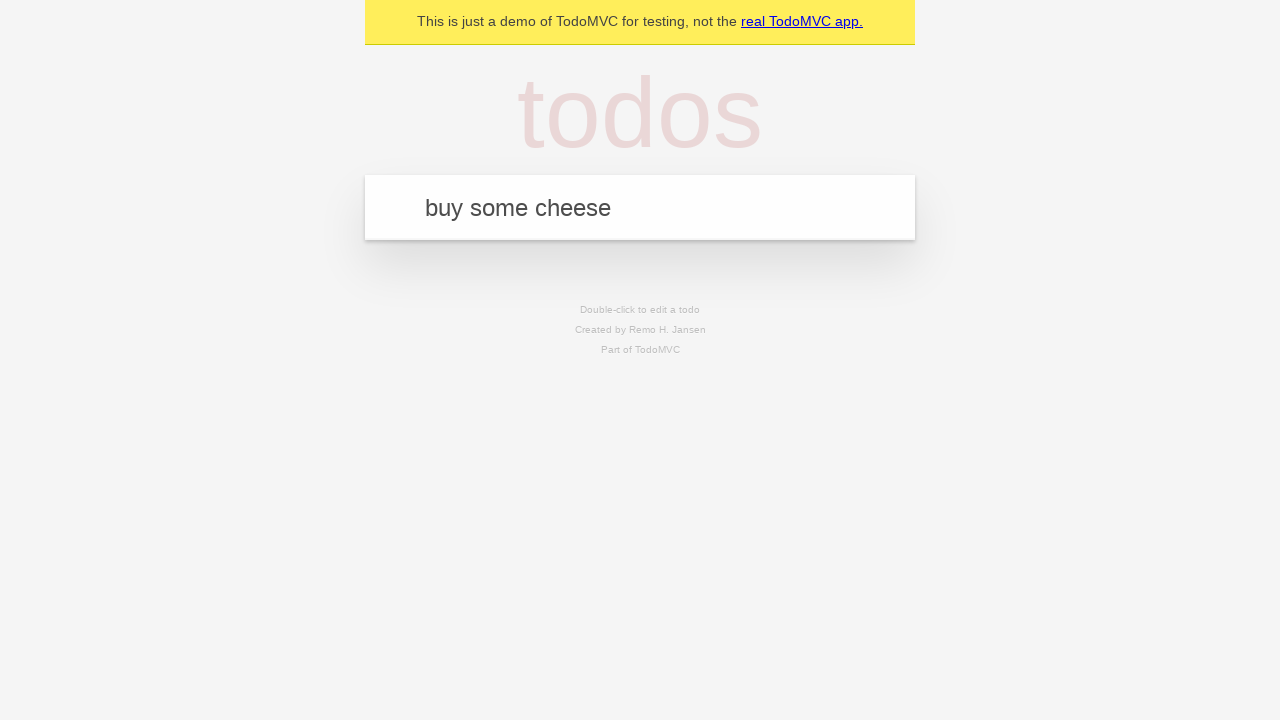

Pressed Enter to create first todo item on internal:attr=[placeholder="What needs to be done?"i]
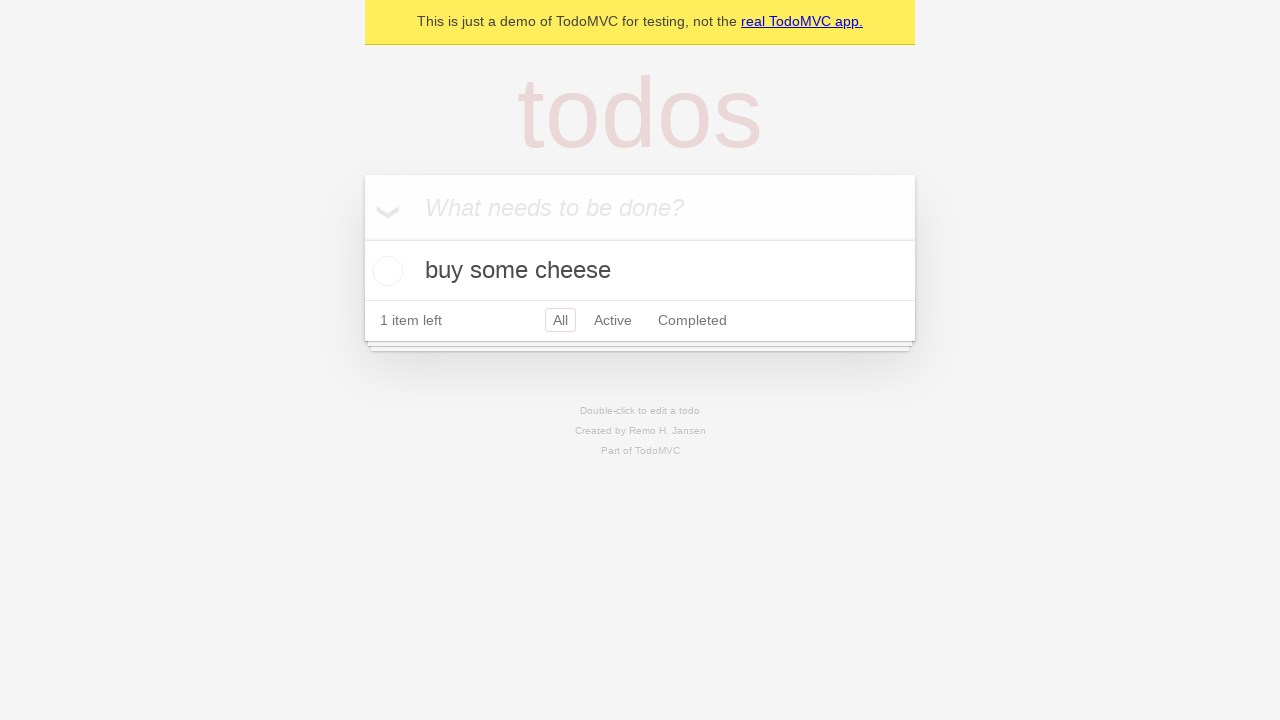

Todo counter element loaded after creating first item
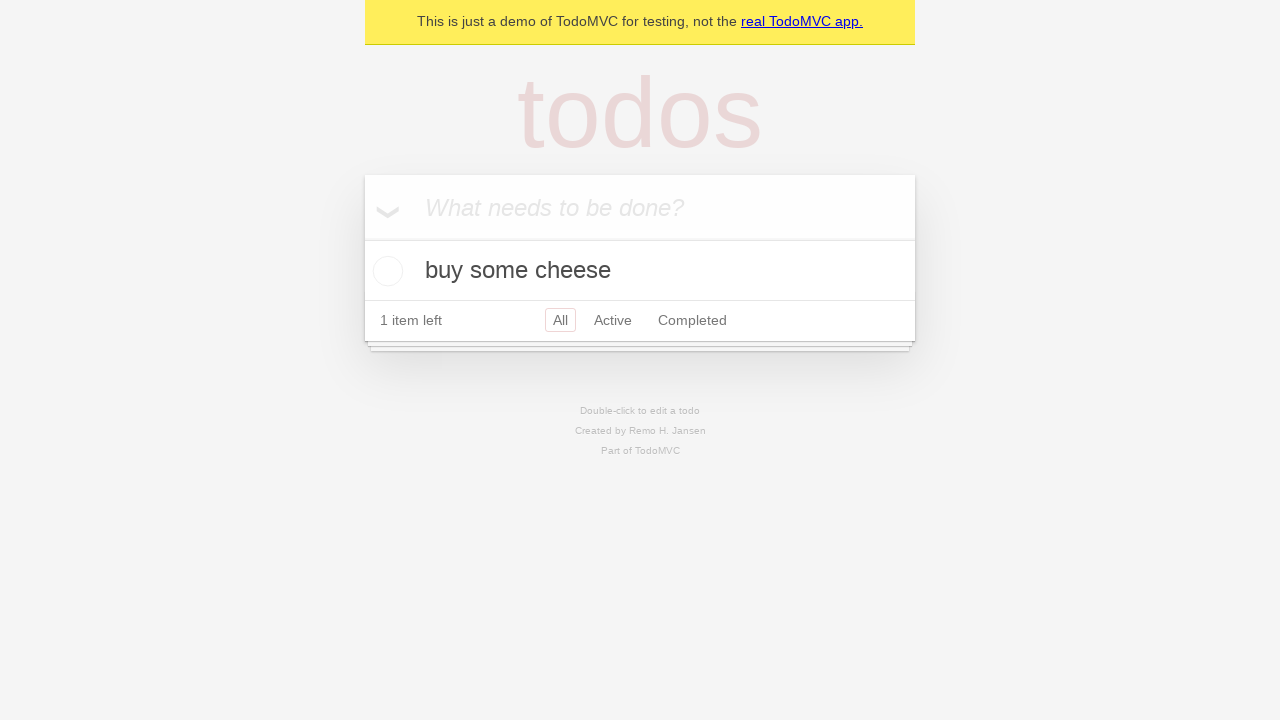

Filled todo input with 'feed the cat' on internal:attr=[placeholder="What needs to be done?"i]
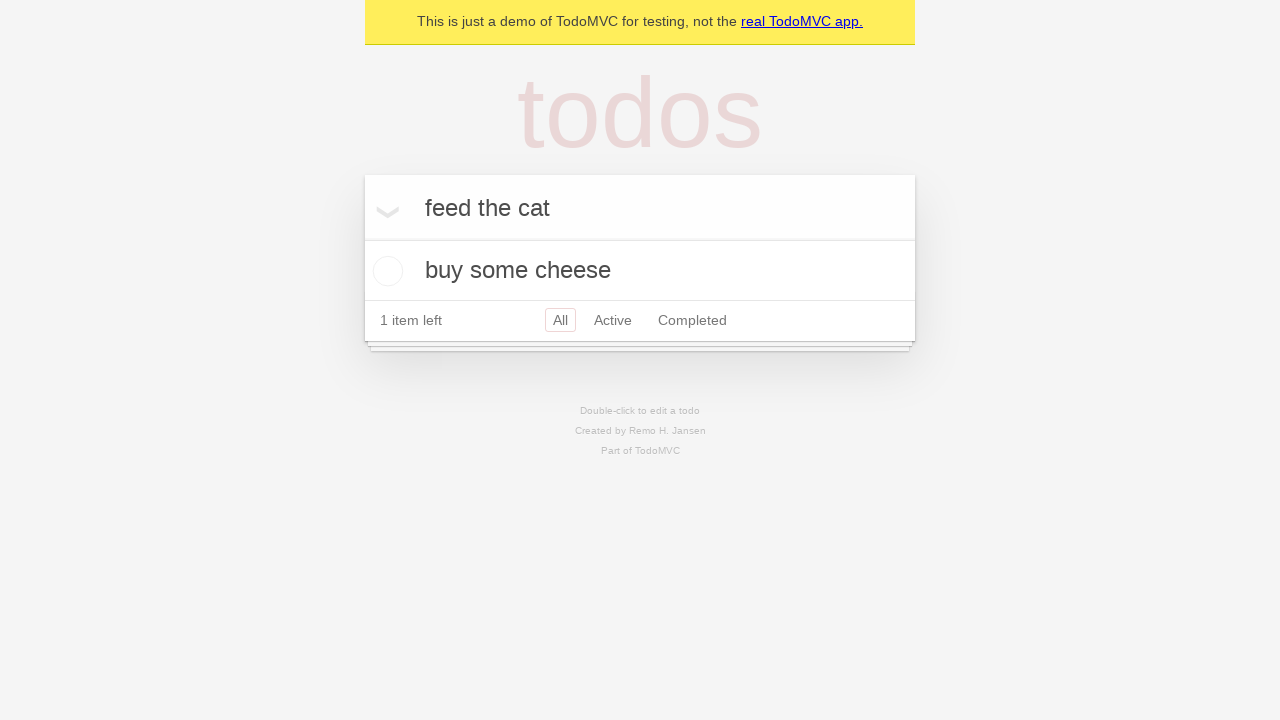

Pressed Enter to create second todo item on internal:attr=[placeholder="What needs to be done?"i]
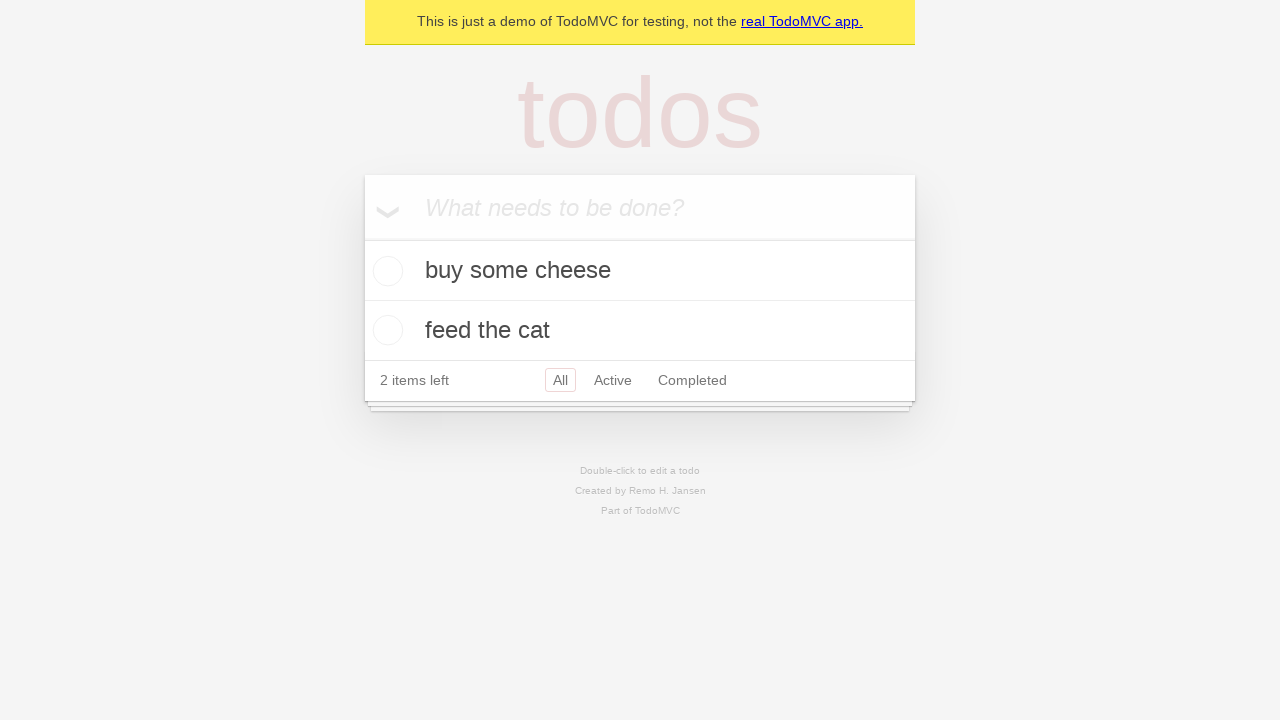

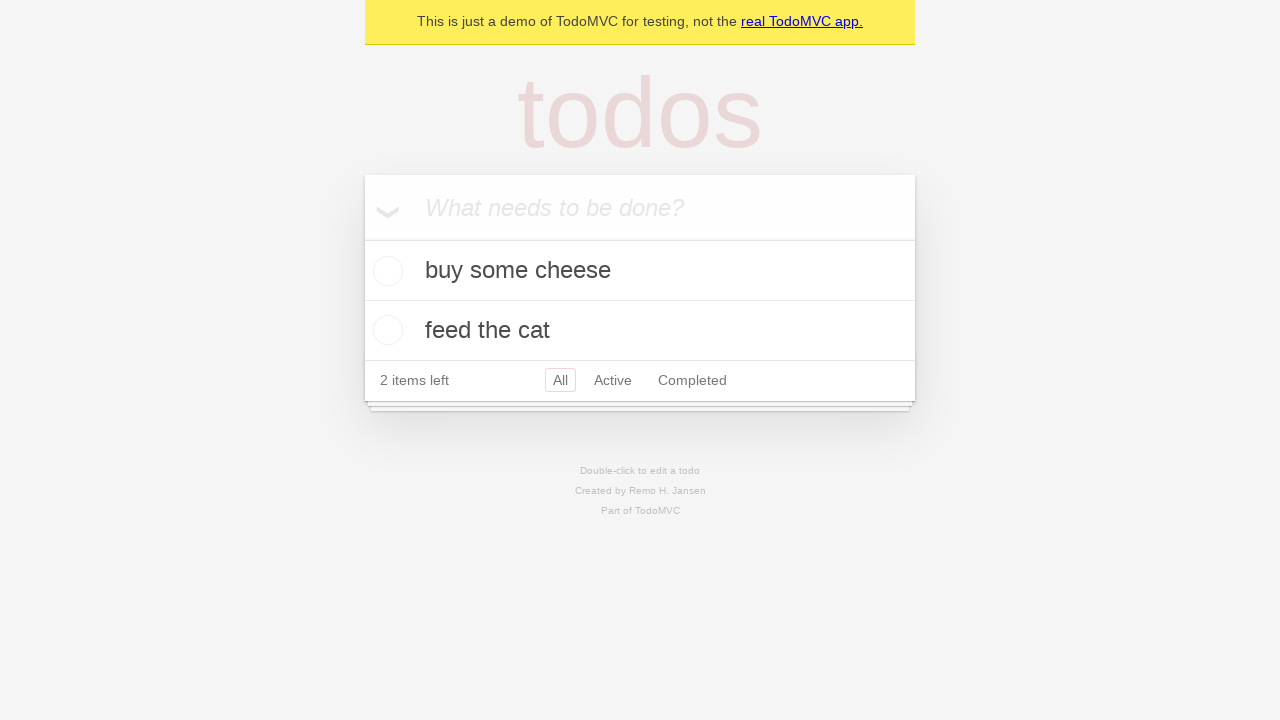